Opens the RedBus travel booking website and verifies the page loads successfully by waiting for the page to be fully loaded.

Starting URL: https://www.redbus.in/

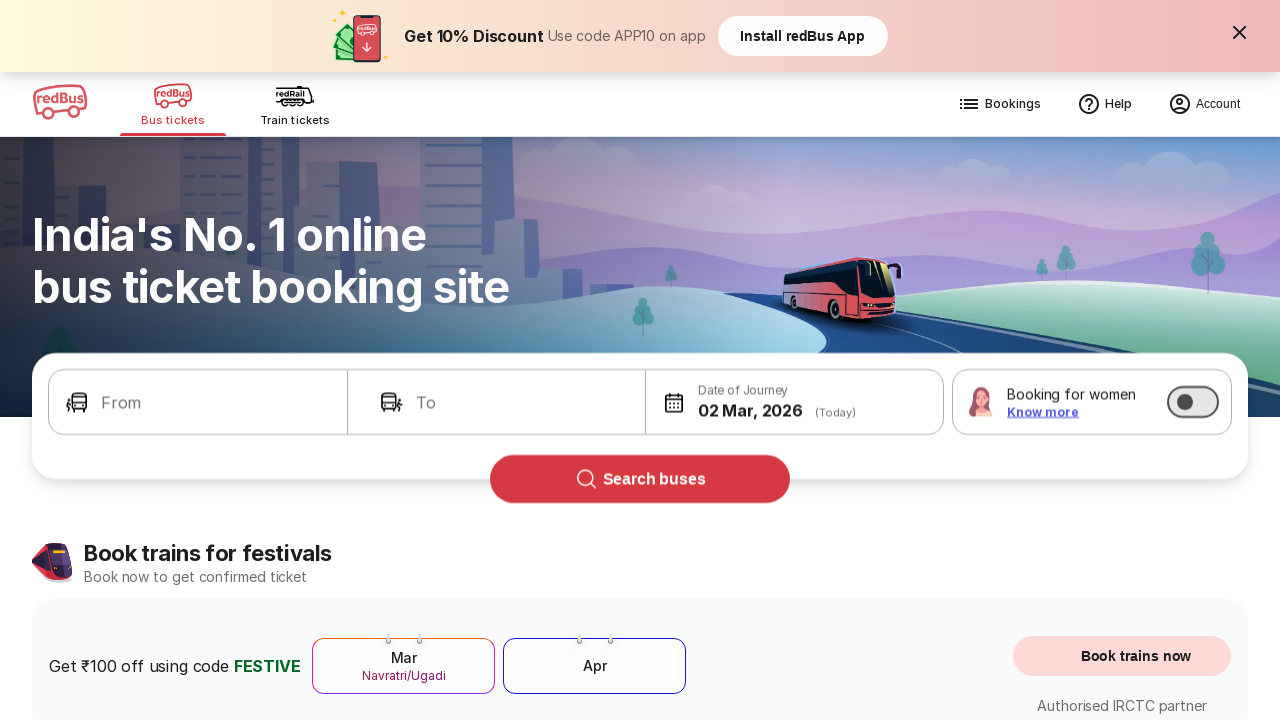

Waited for DOM content to load on RedBus homepage
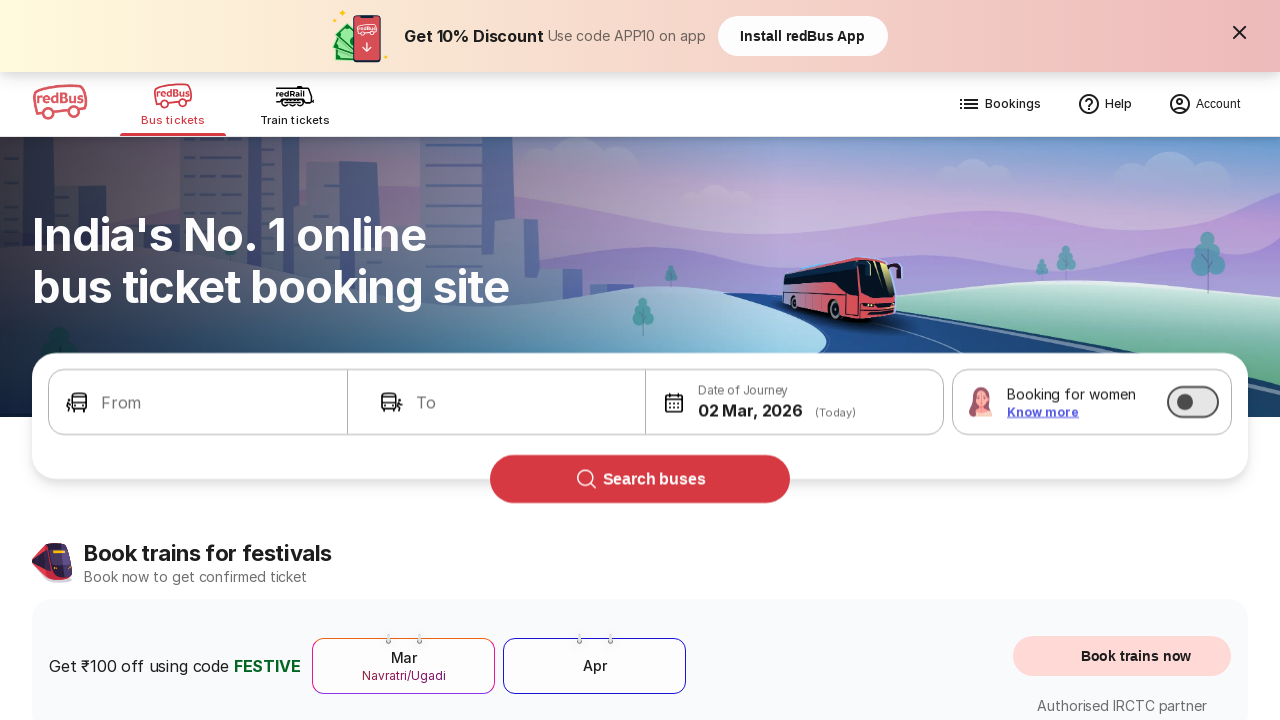

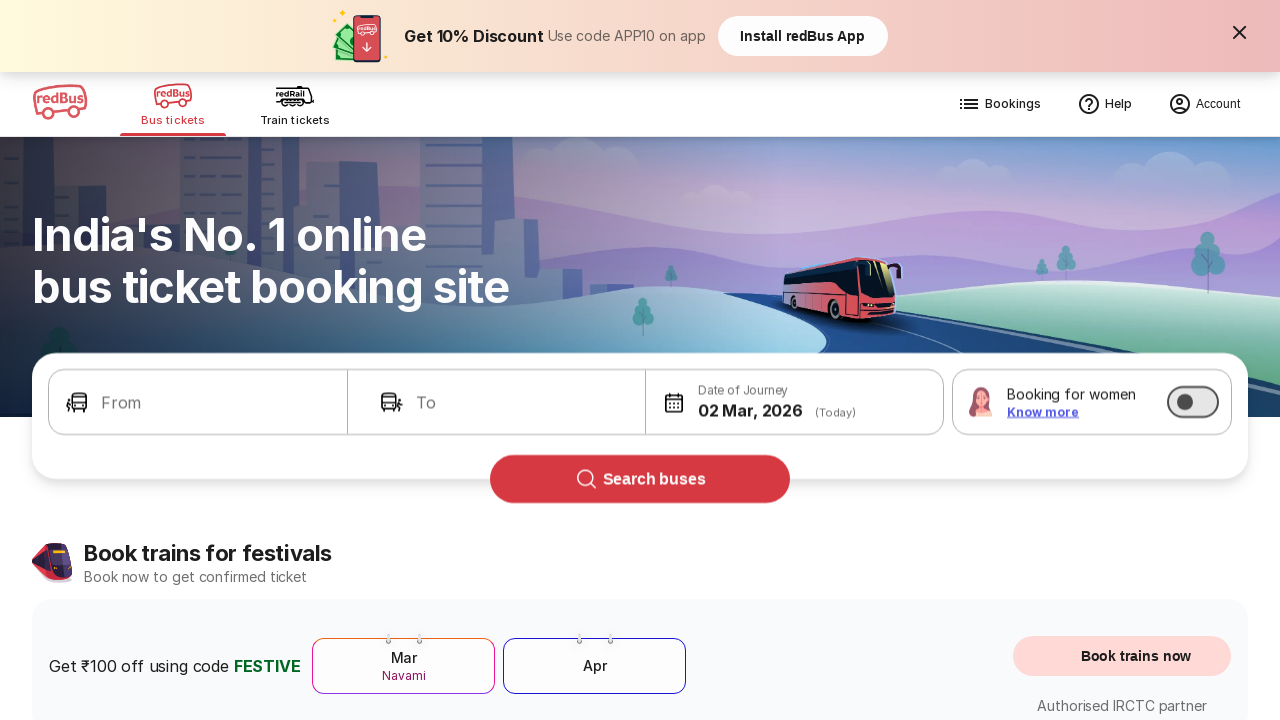